Tests registration form validation when password is less than 6 characters

Starting URL: https://alada.vn/tai-khoan/dang-ky.html

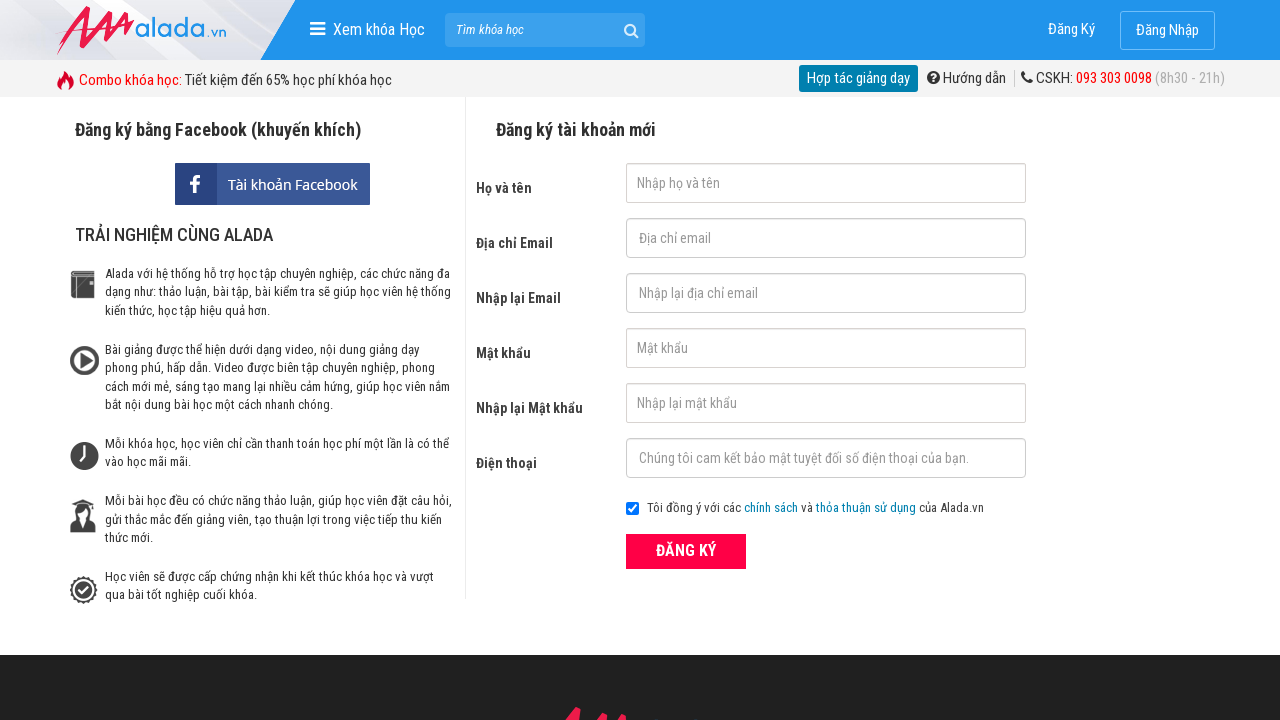

Navigated to registration page
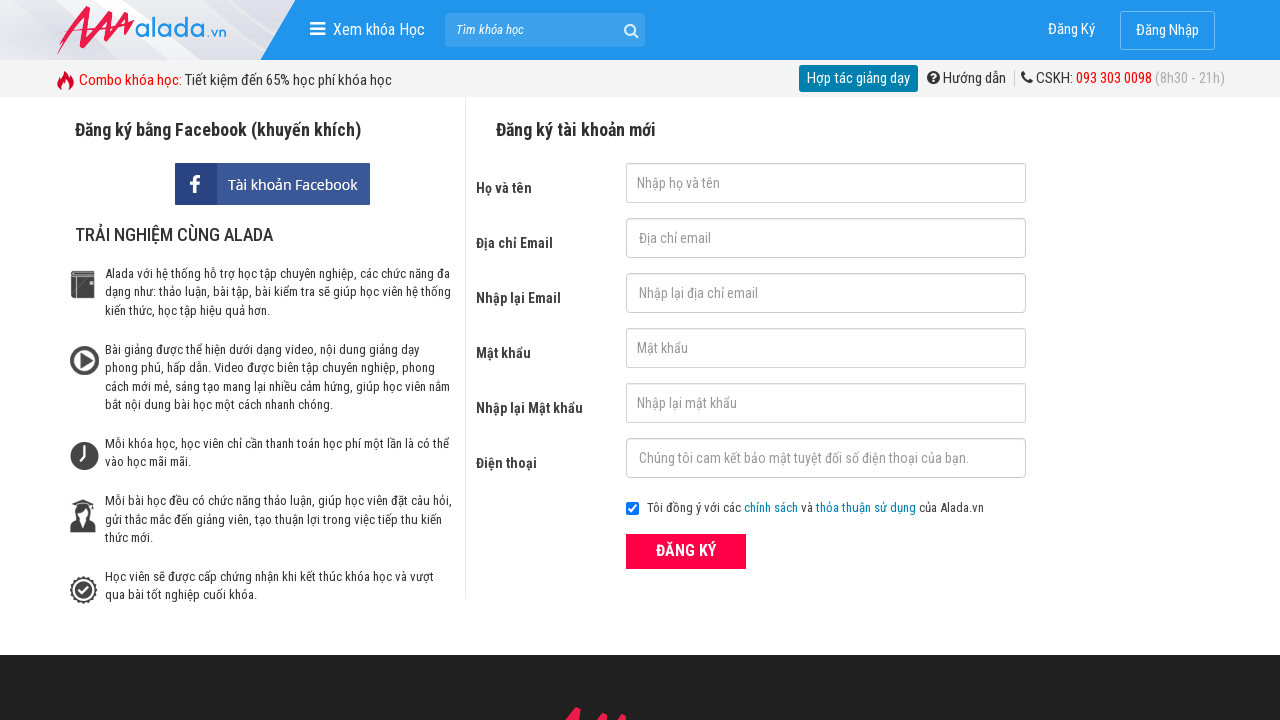

Filled first name field with 'thu' on #txtFirstname
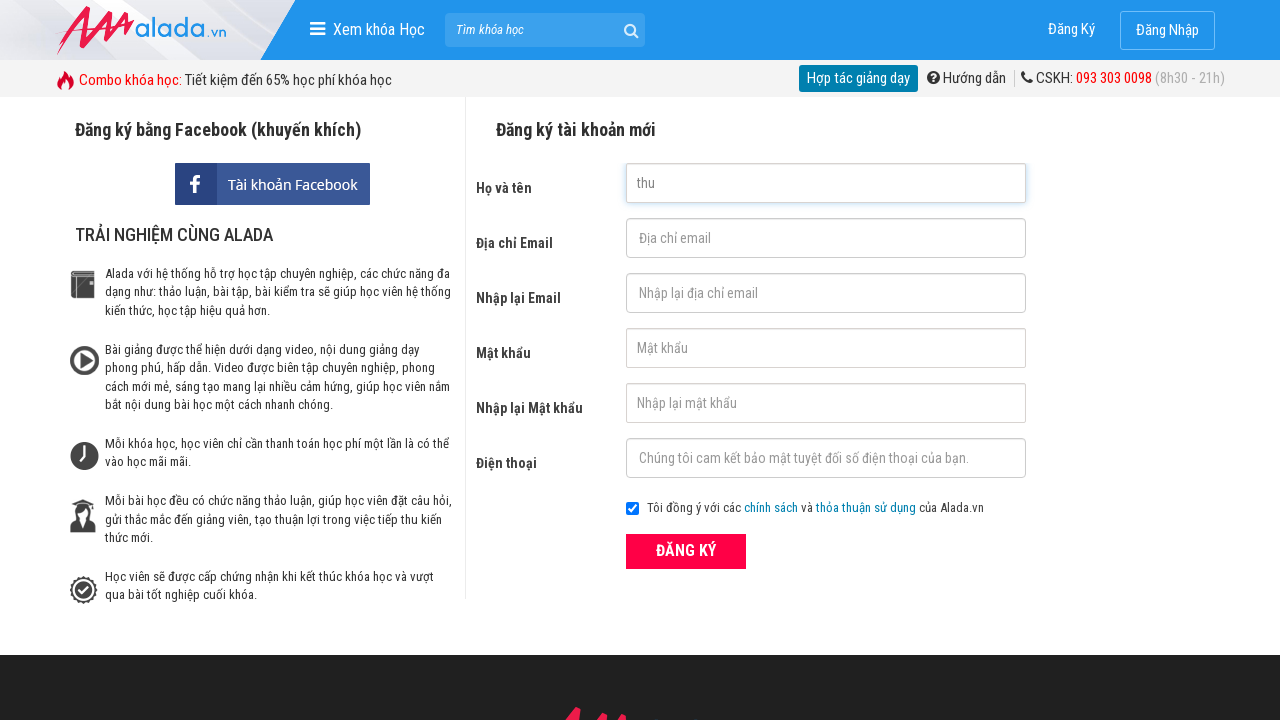

Filled email field with 'thu@mailinator.com' on #txtEmail
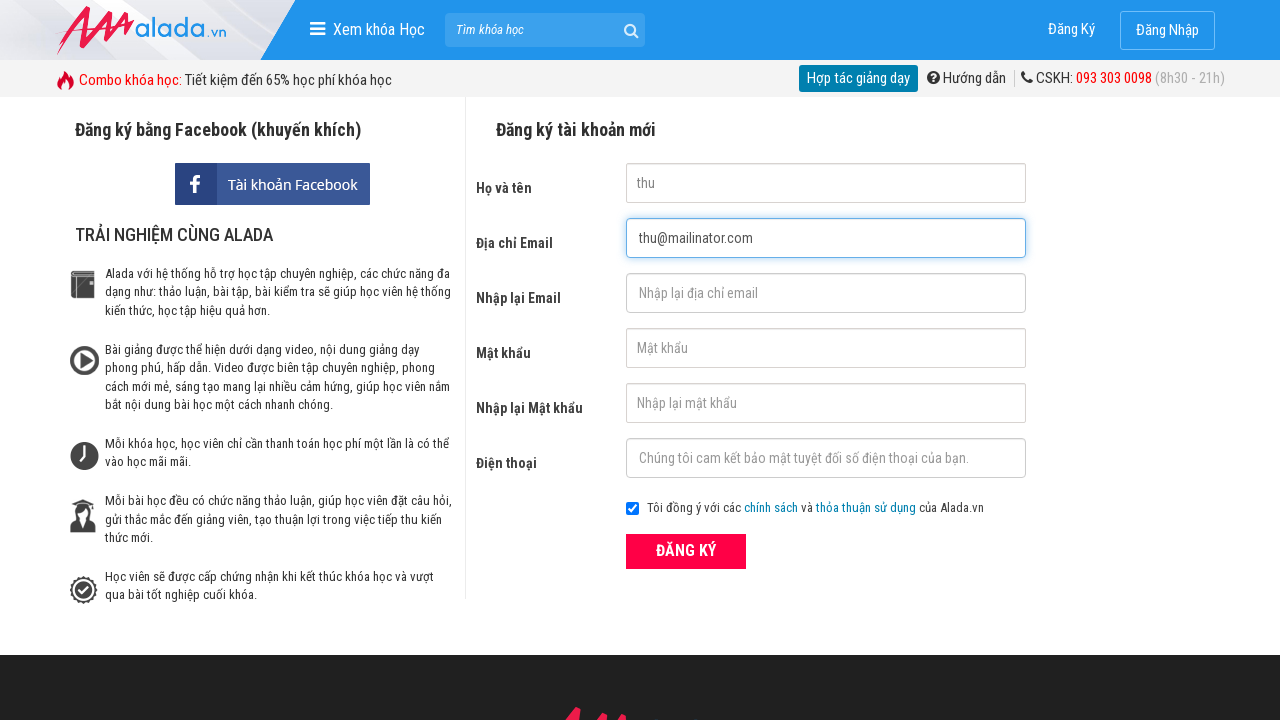

Filled confirm email field with 'thu@mailinator.com' on #txtCEmail
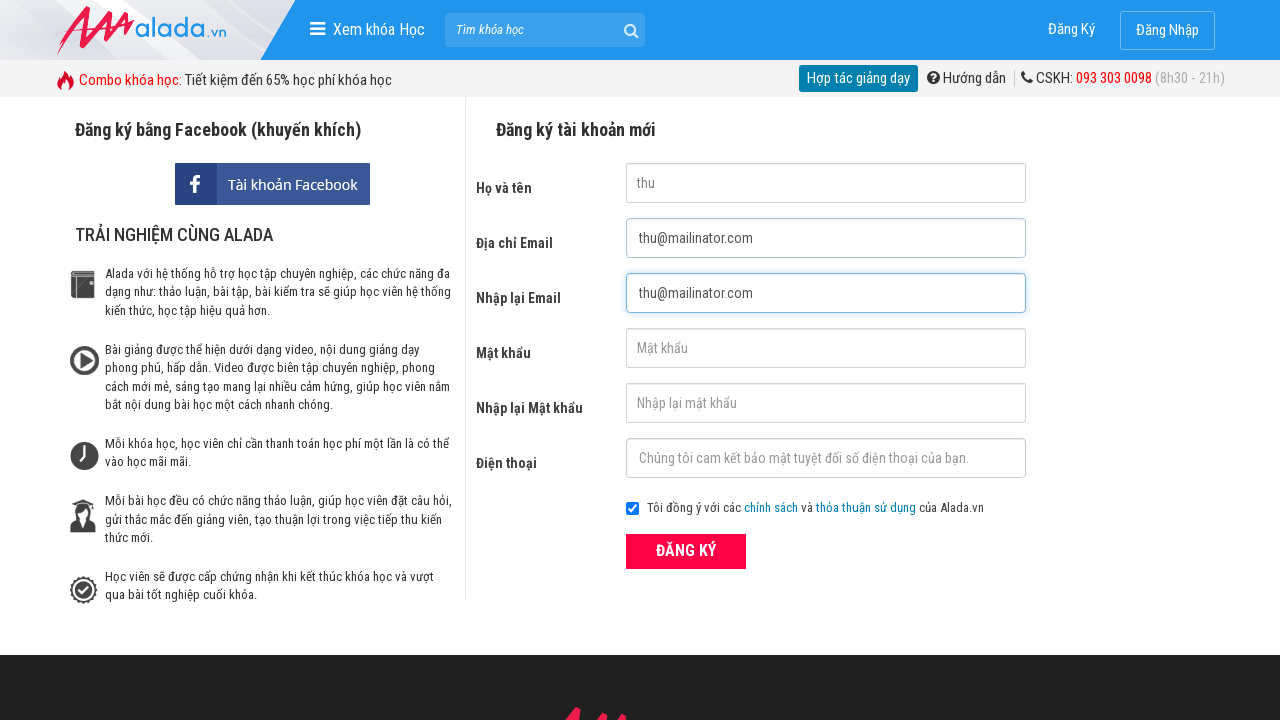

Filled password field with short password '12345' (less than 6 characters) on #txtPassword
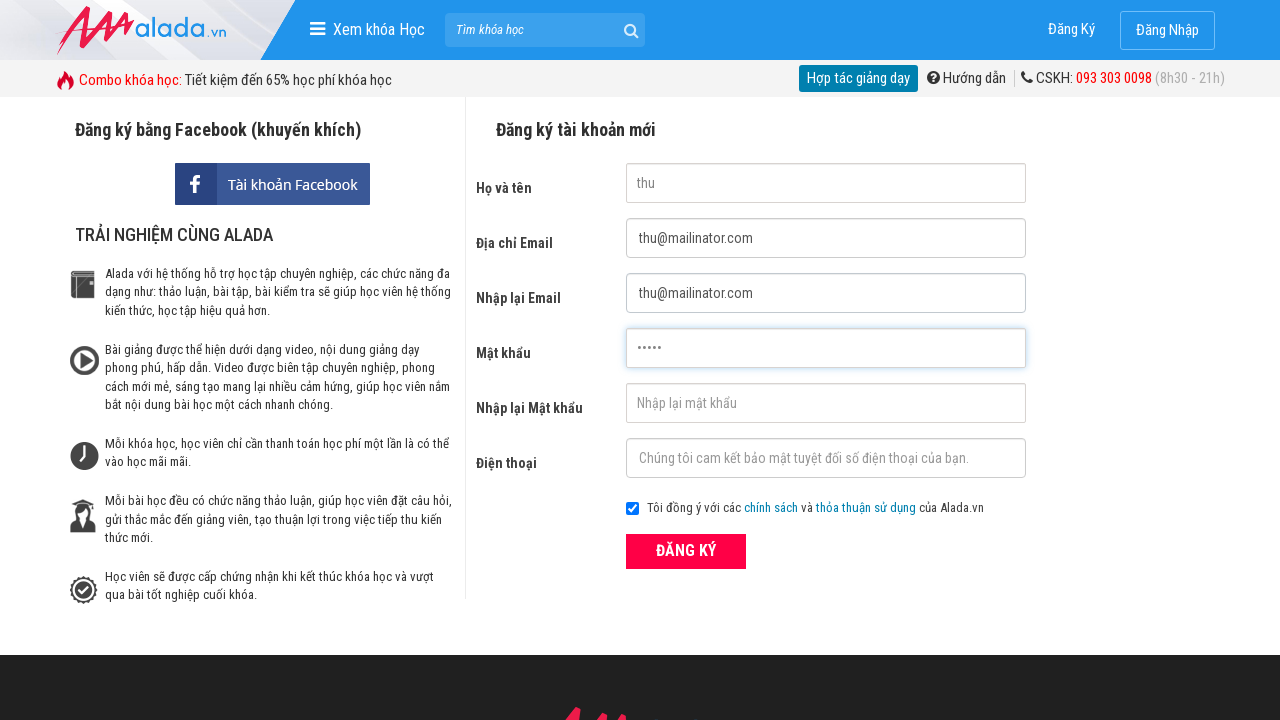

Filled confirm password field with short password '12345' on #txtCPassword
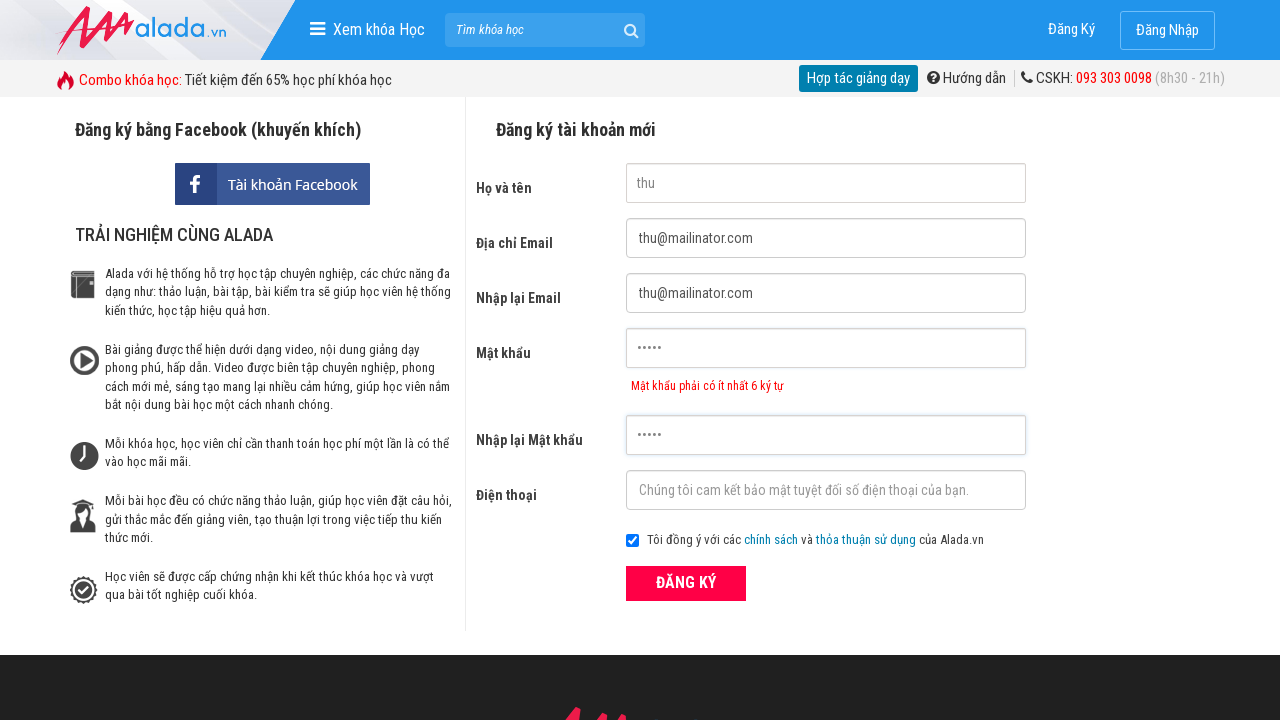

Filled phone number field with '0323456789' on #txtPhone
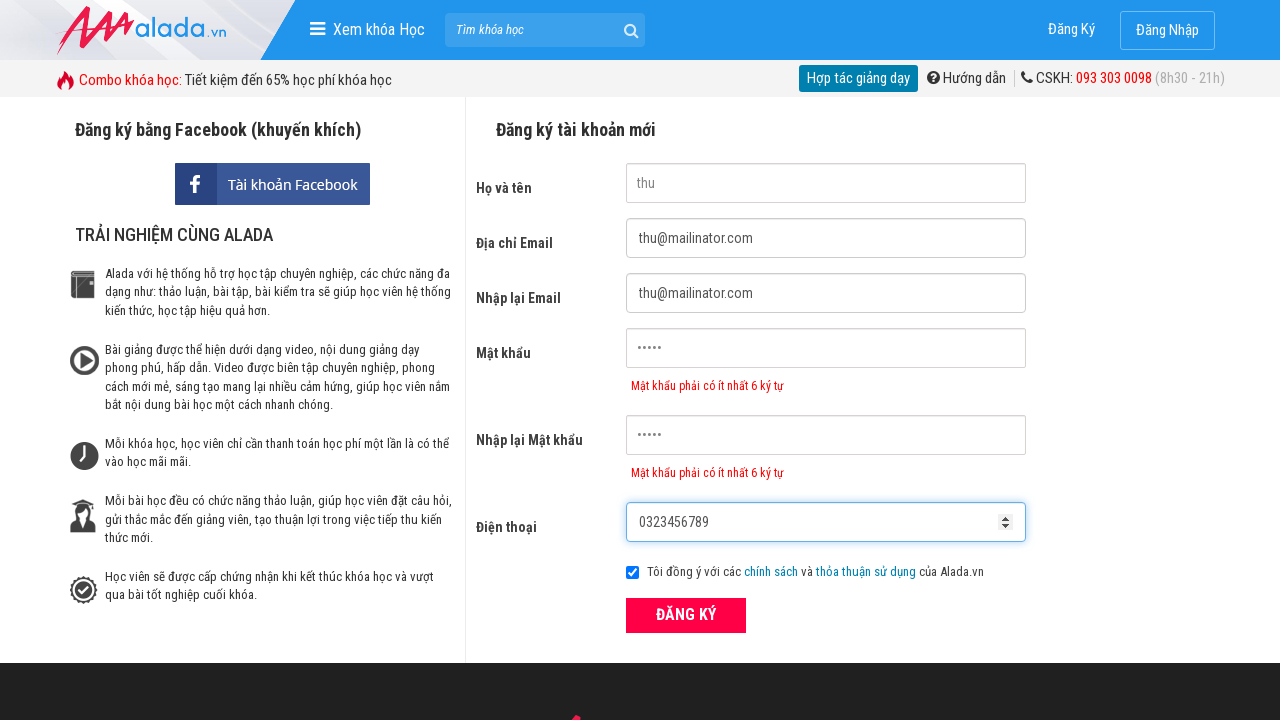

Clicked submit button to register at (686, 615) on xpath=//div[@class='field_btn']/button[@type='submit']
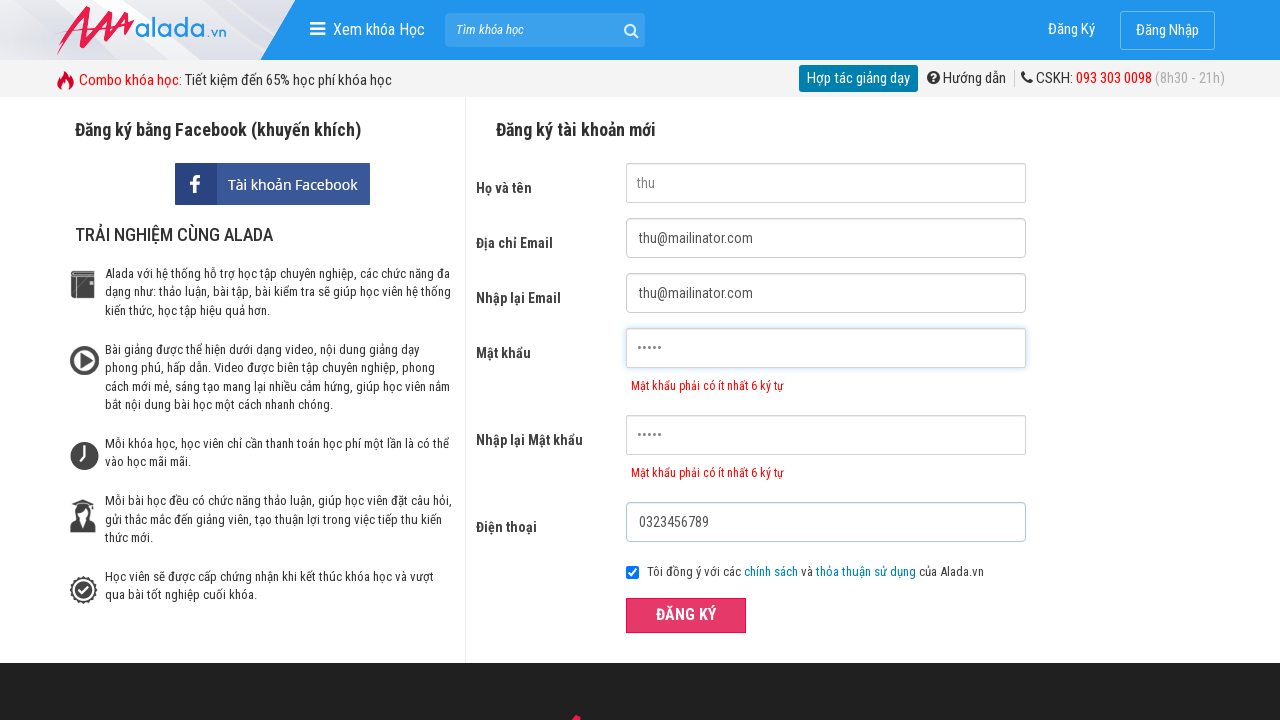

Password error message appeared, validating short password rejection
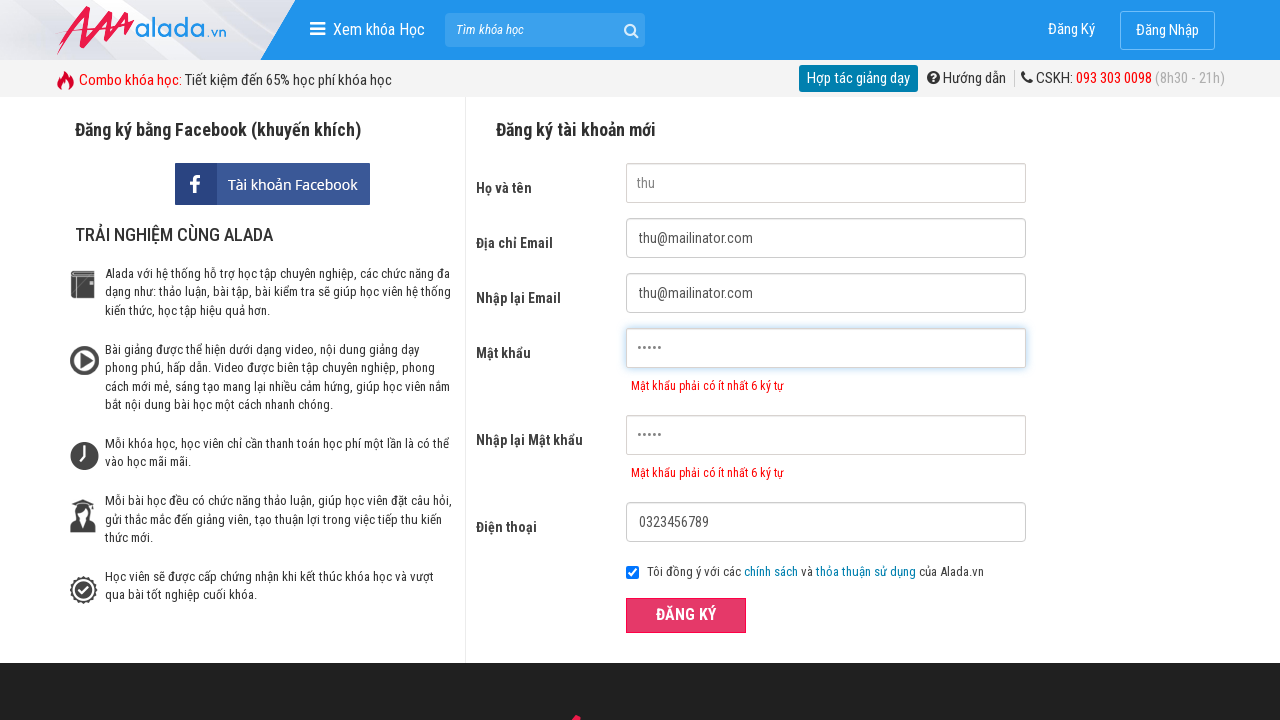

Confirm password error message appeared, validating short password rejection
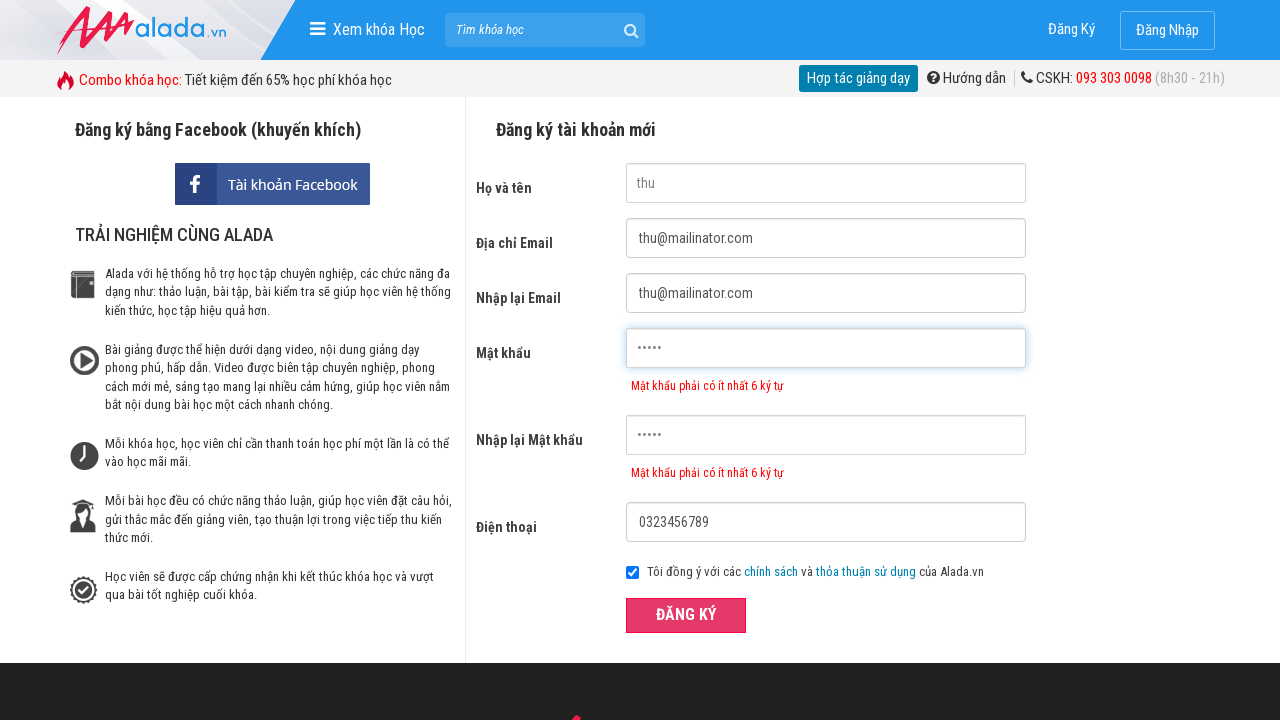

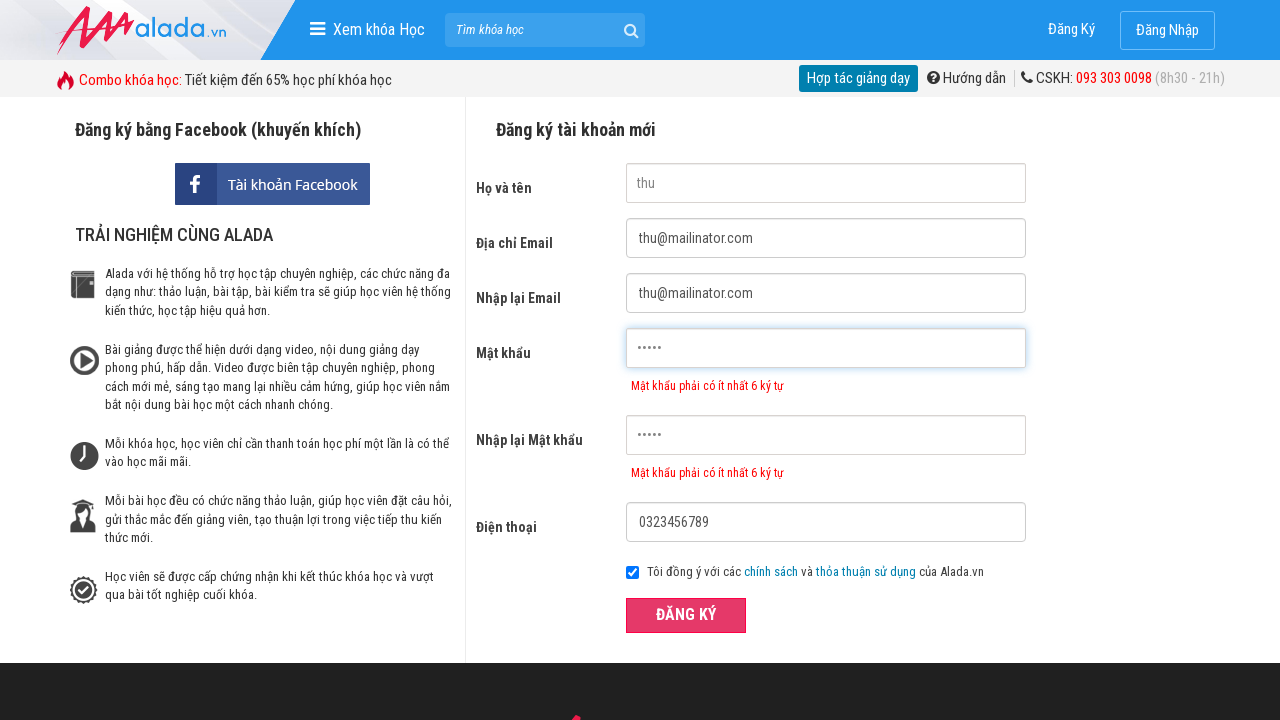